Tests the search functionality by entering a search term and submitting with Enter key

Starting URL: https://news.ycombinator.com/

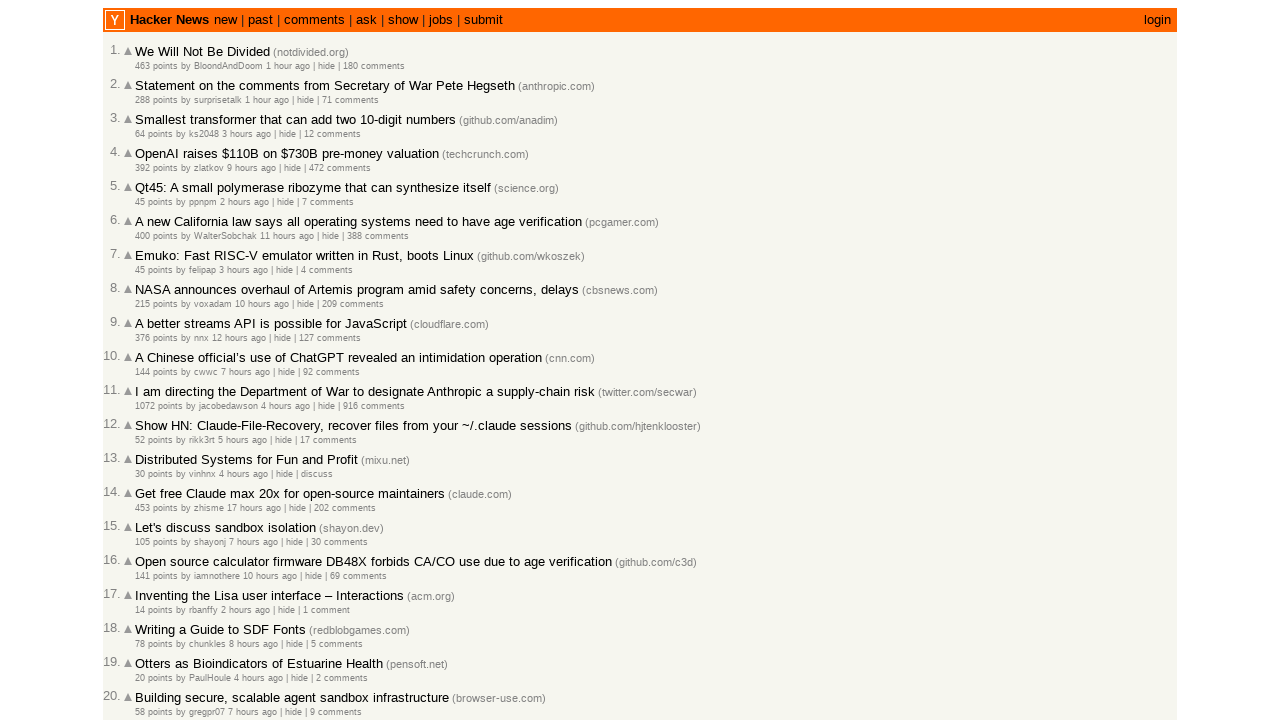

Filled search box with 'Java' on input[name='q']
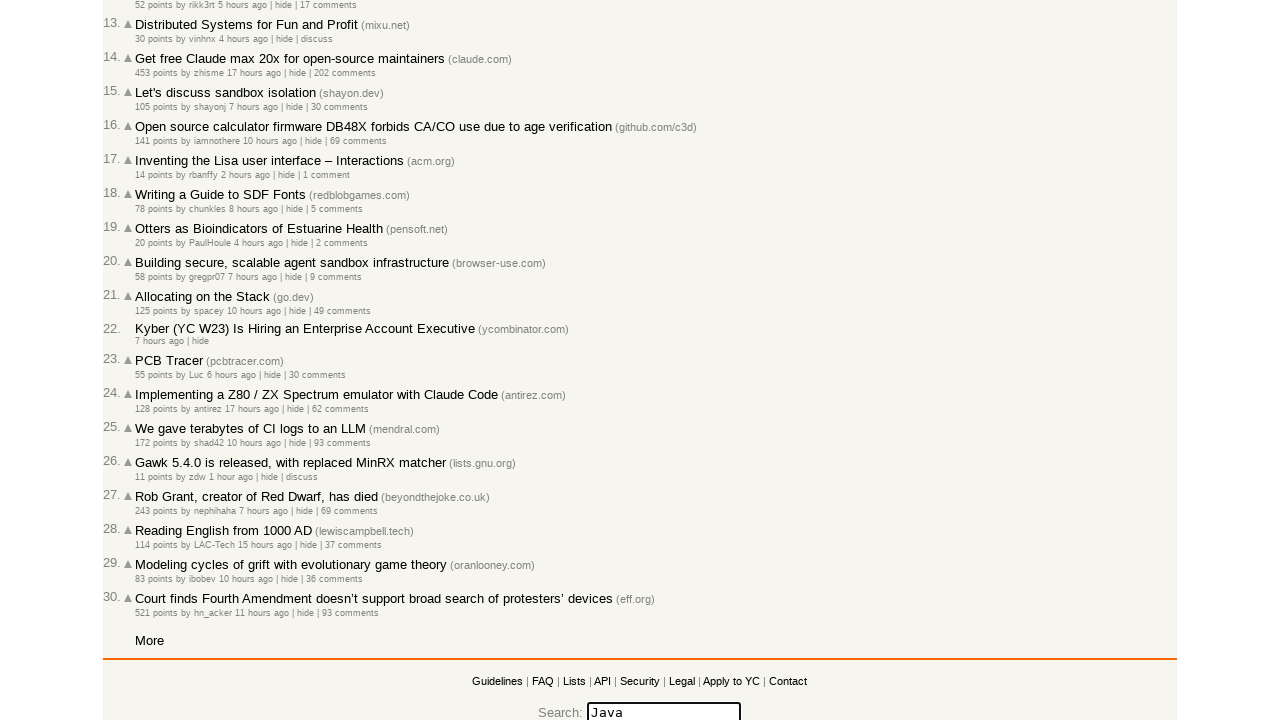

Pressed Enter key to submit search on input[name='q']
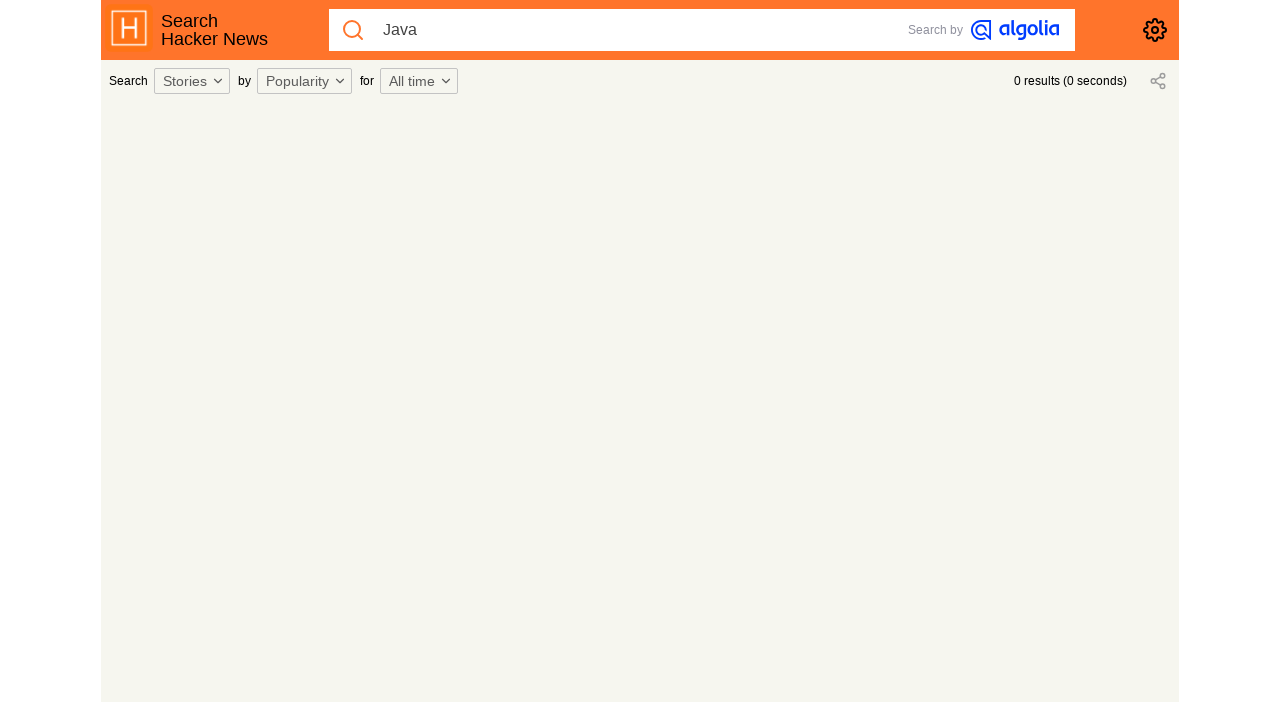

Search results page loaded (networkidle)
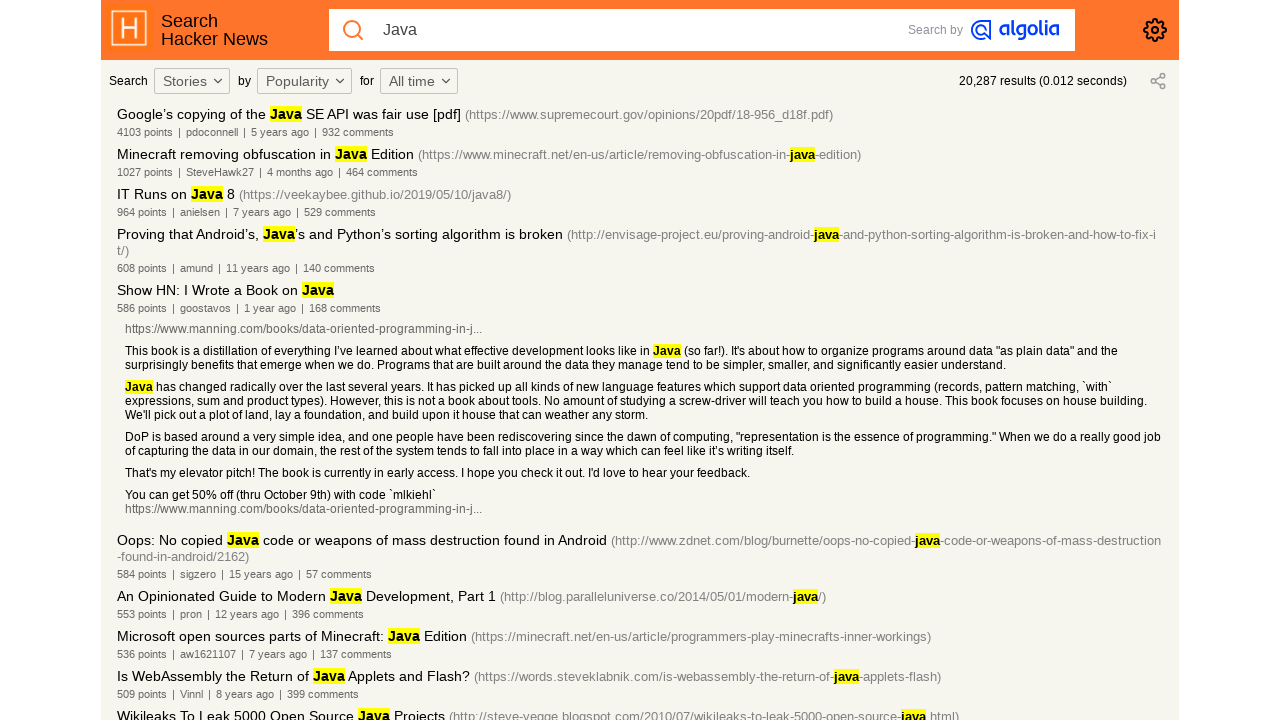

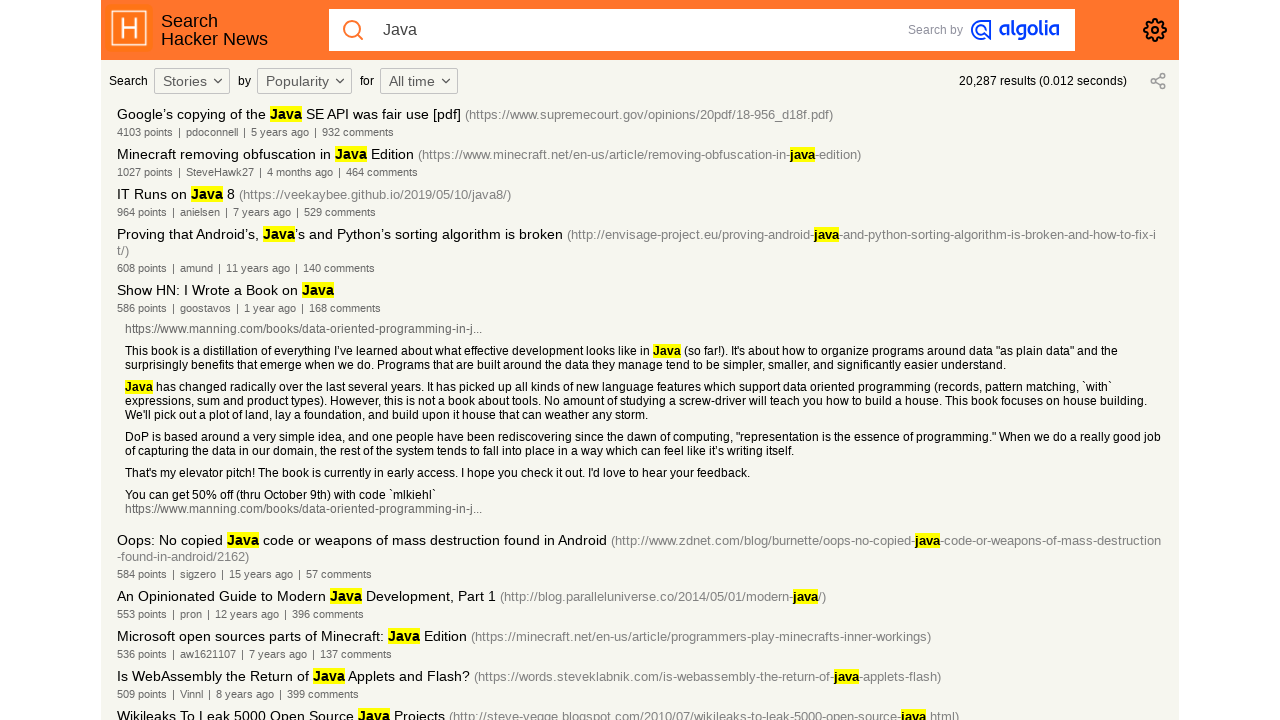